Tests dropdown selection functionality by selecting options using different methods (by text, value, and index), then clicks on a radio button for user type and confirms the selection via a popup button.

Starting URL: https://rahulshettyacademy.com/loginpagePractise/

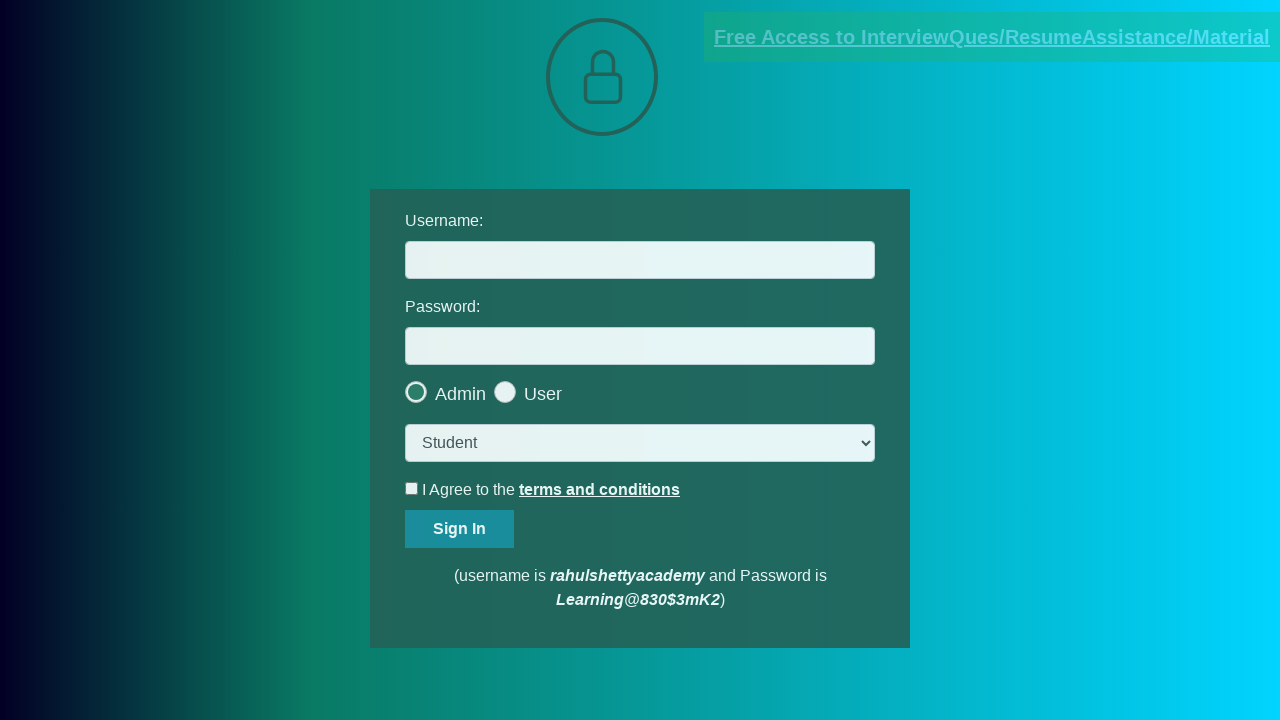

Selected 'Teacher' from dropdown by text on select.form-control
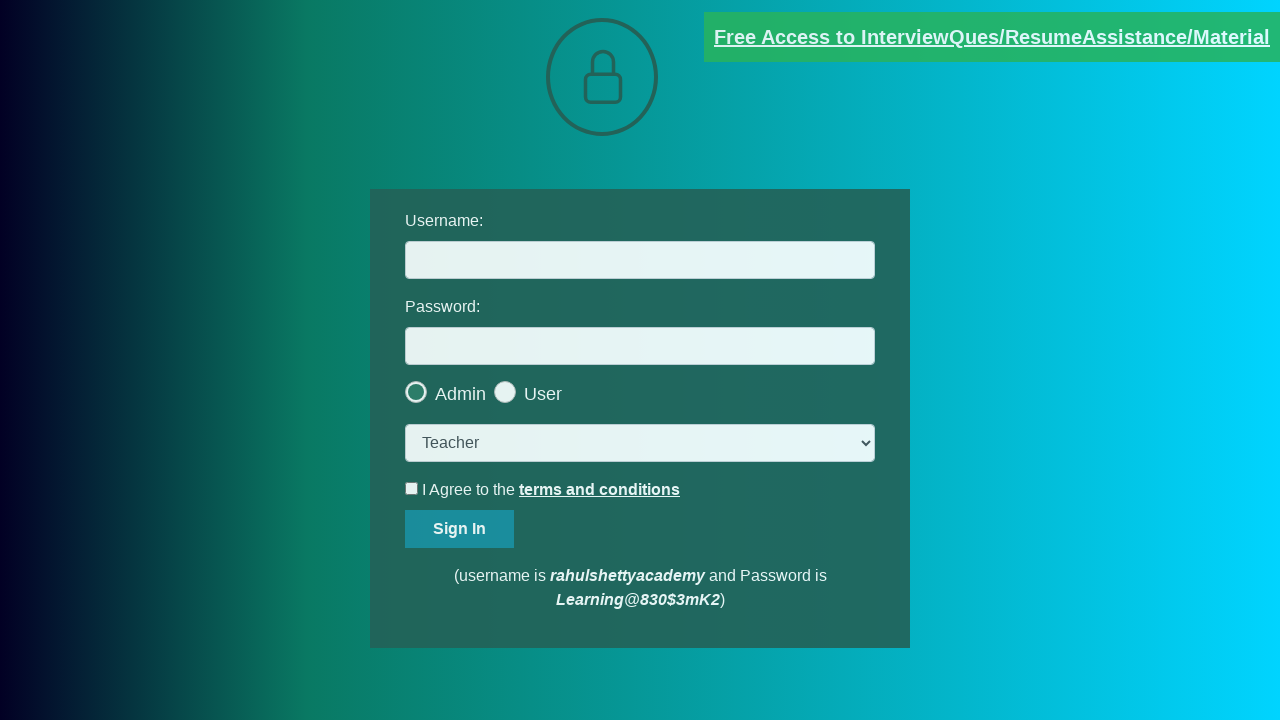

Selected dropdown option by value 'teach' on select.form-control
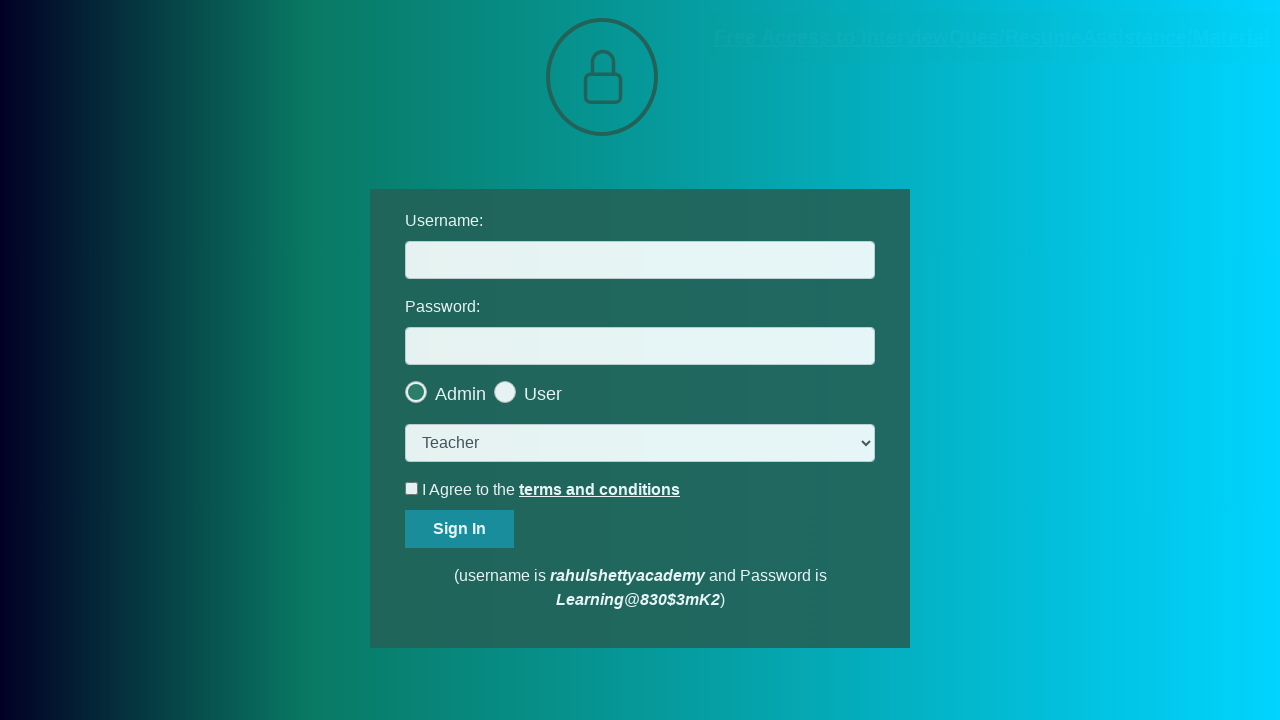

Selected dropdown option by index 1 (second option) on select.form-control
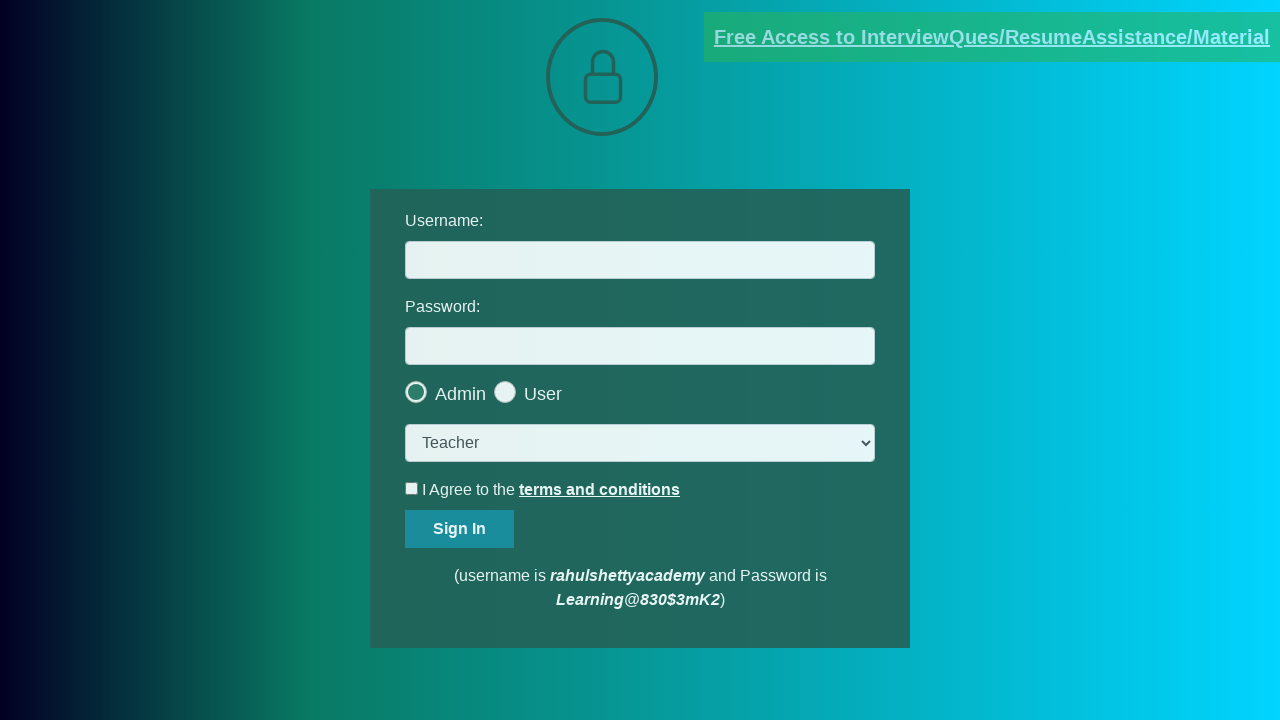

Located all radio buttons with id 'usertype'
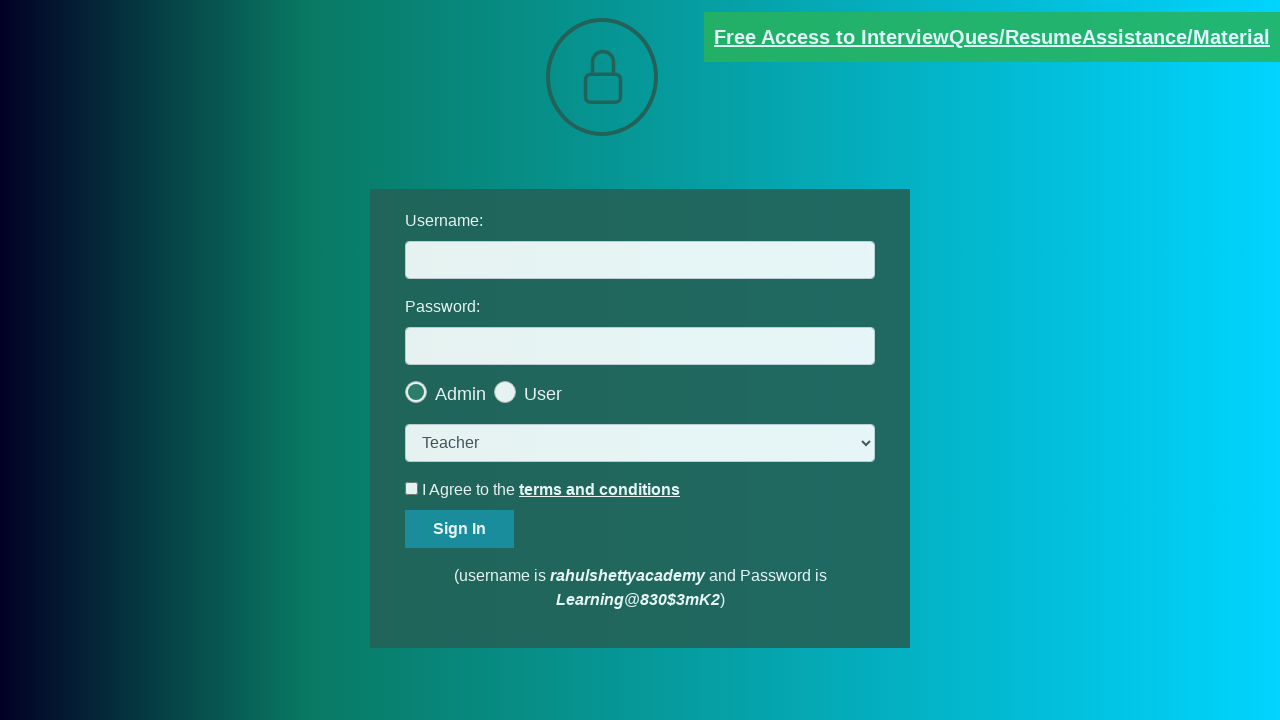

Clicked radio button with value 'user' at (568, 387) on #usertype >> nth=1
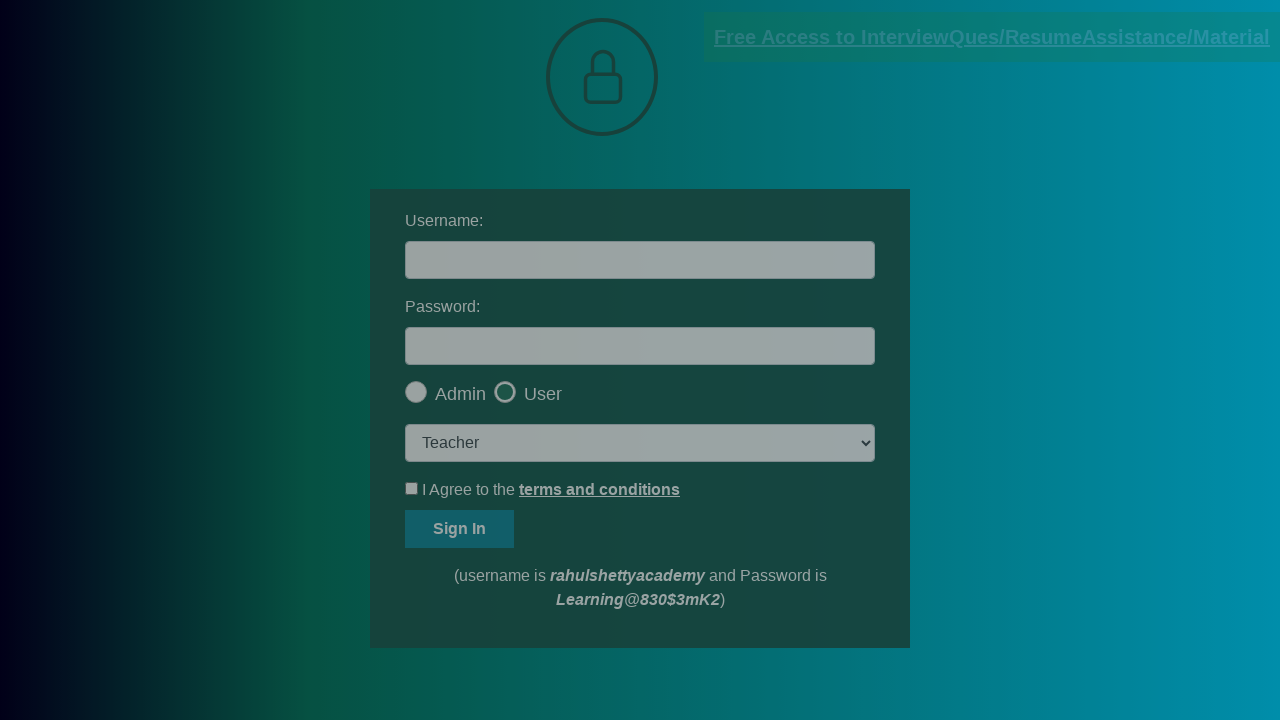

Clicked okay button in popup to confirm selection at (698, 144) on #okayBtn
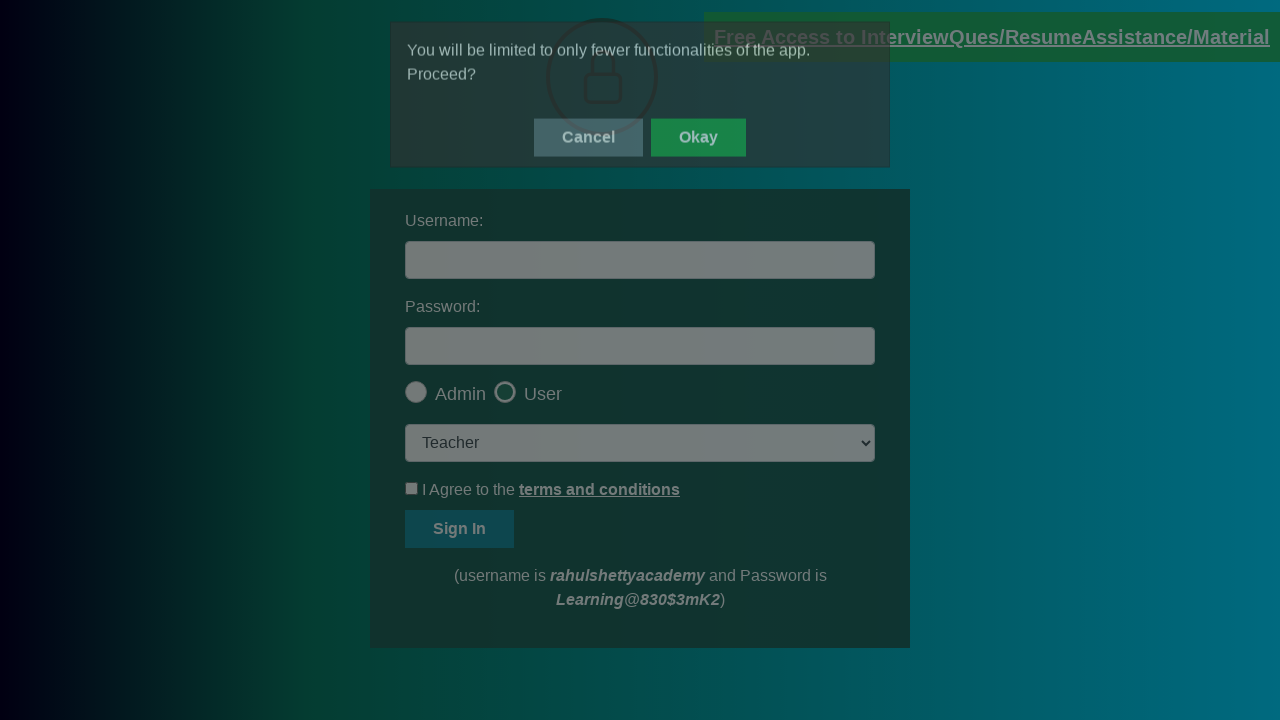

Verified that user radio button is checked
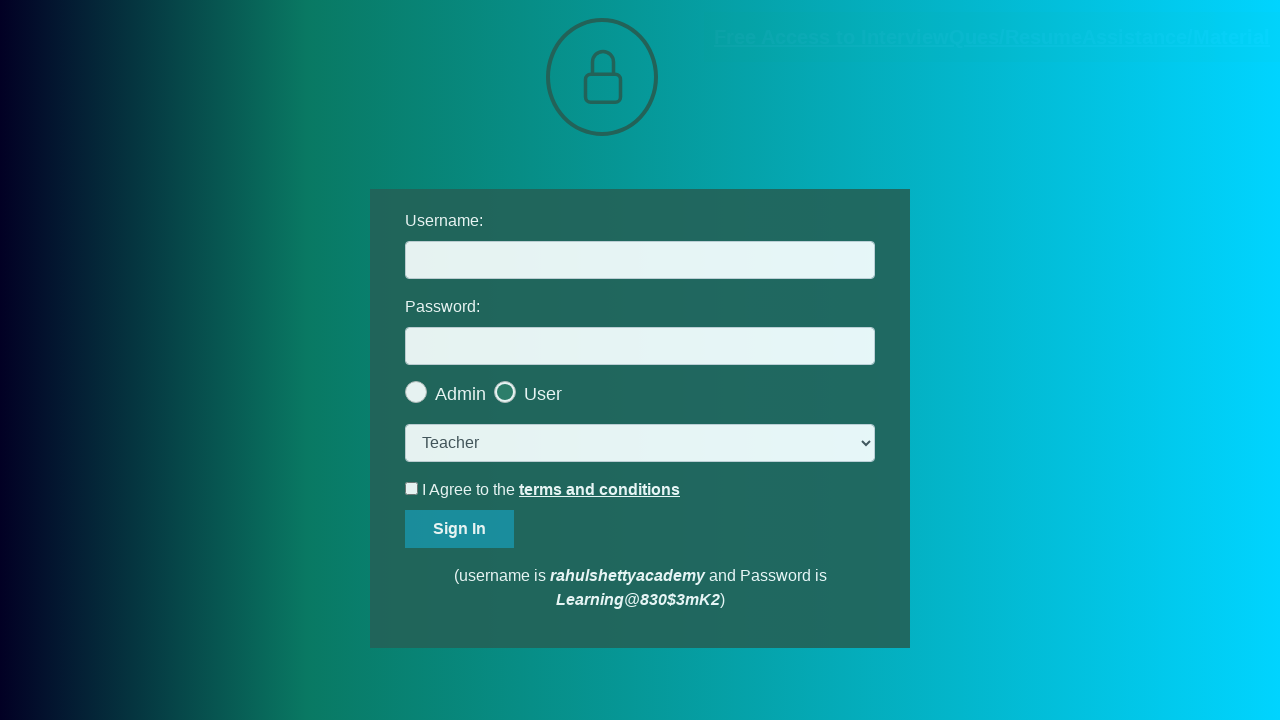

Assertion passed: user radio button is selected
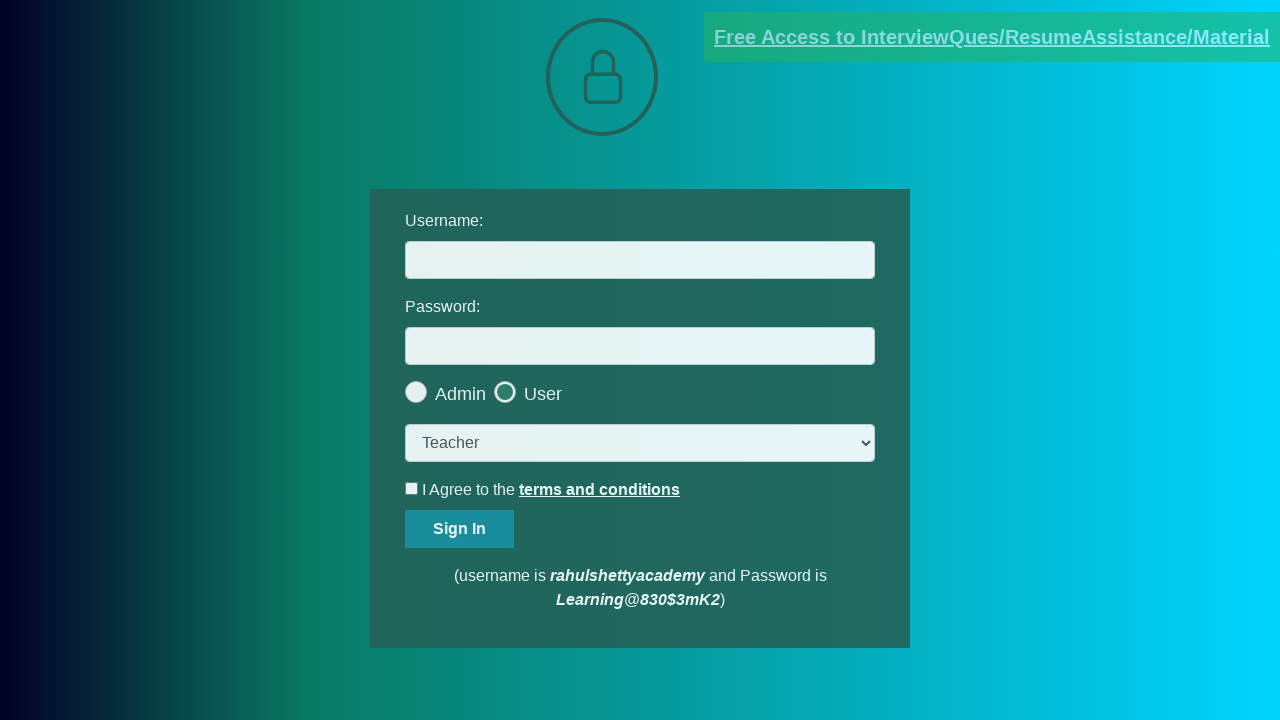

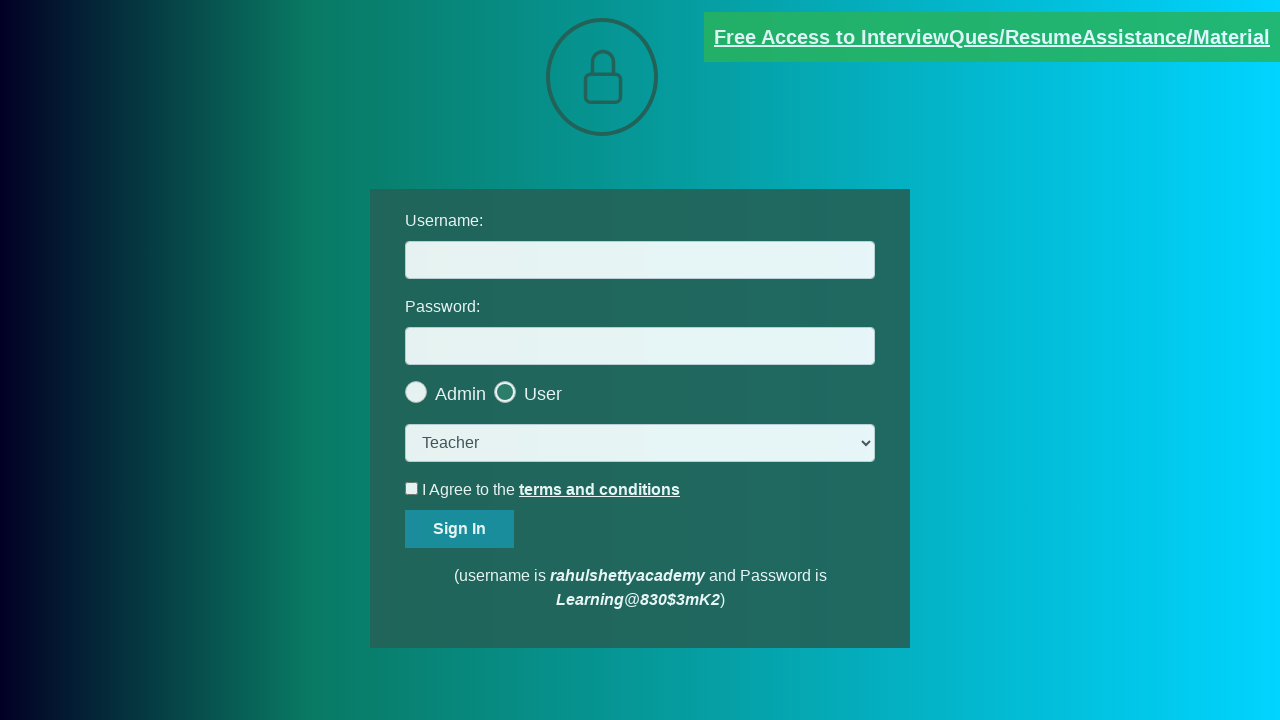